Tests total calories counting by adding 4 items with incrementing calories (100, 200, 300, 400) and verifying the total sum is correctly calculated

Starting URL: https://practice.expandtesting.com/tracalorie

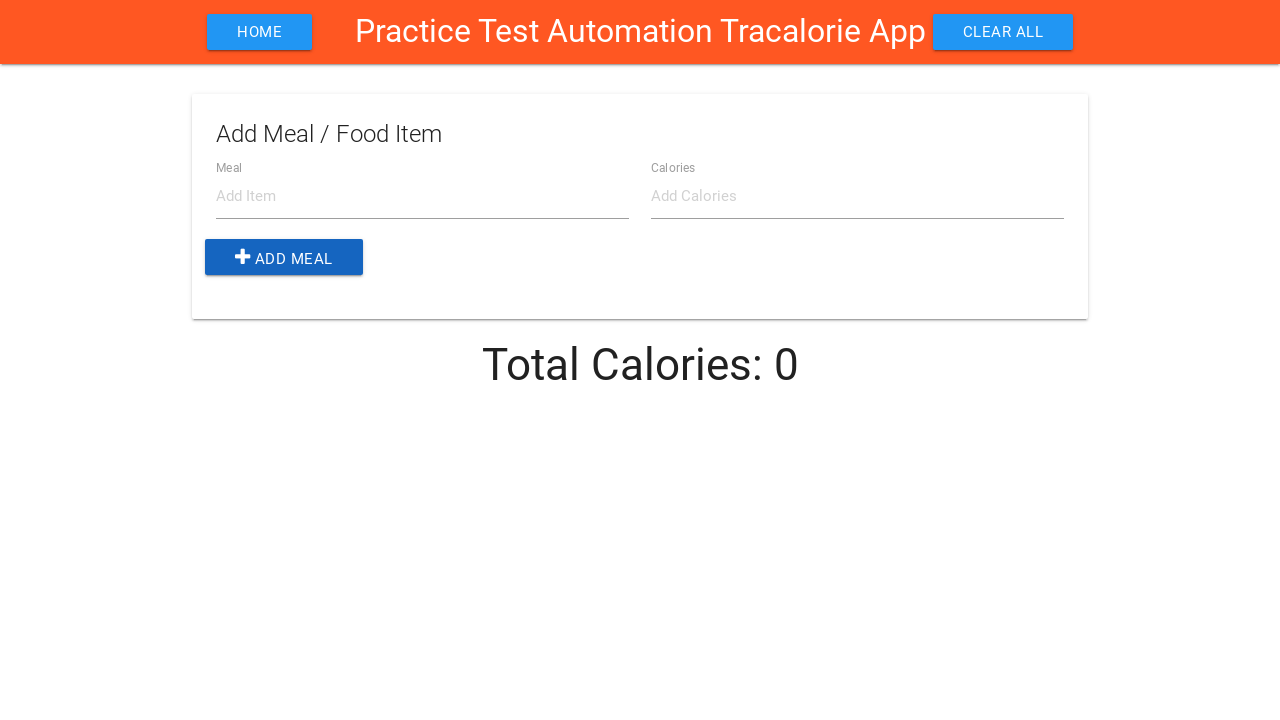

Filled item name field with 'Item1' on #item-name
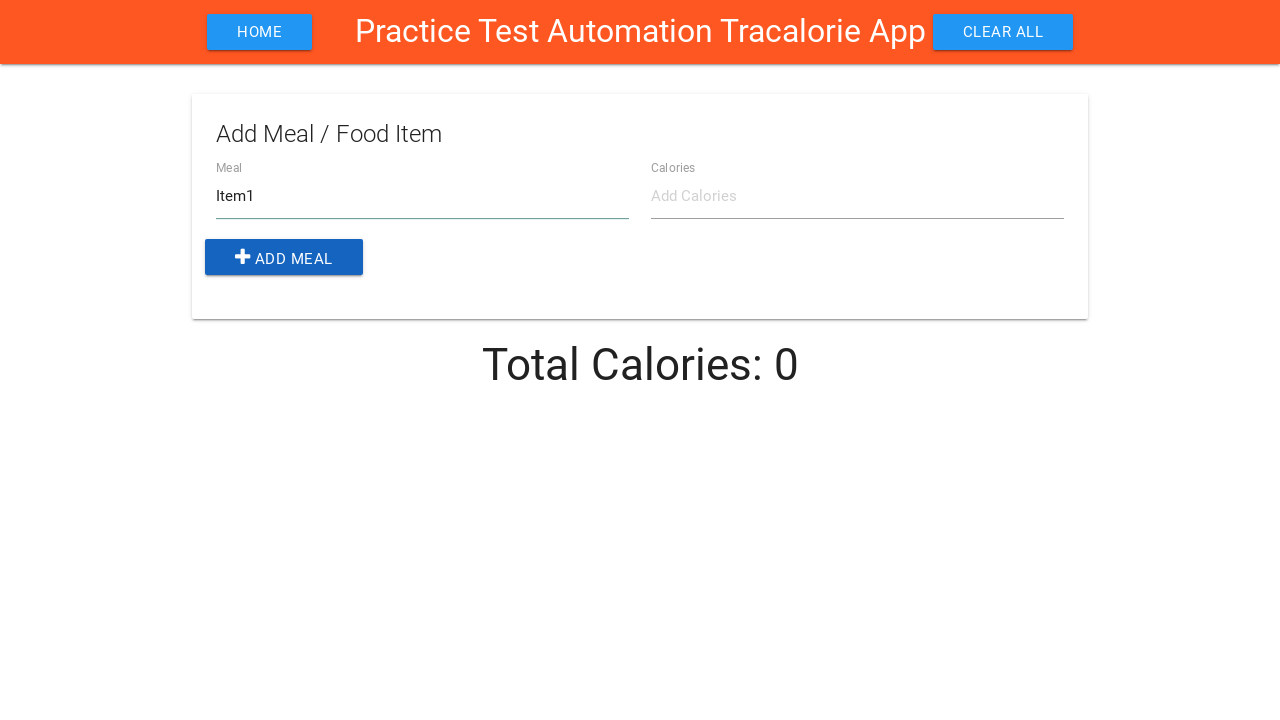

Filled calories field with '100' for Item1 on #item-calories
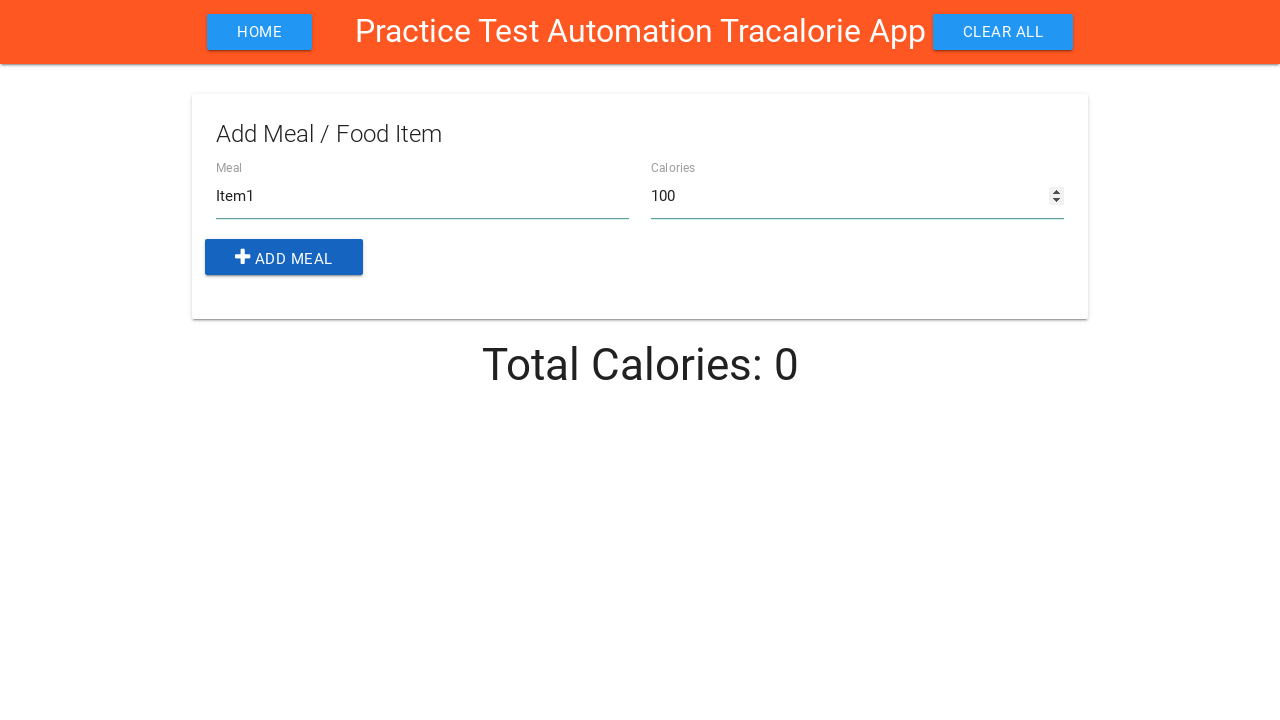

Clicked add button to add Item1 with 100 calories at (284, 257) on .add-btn
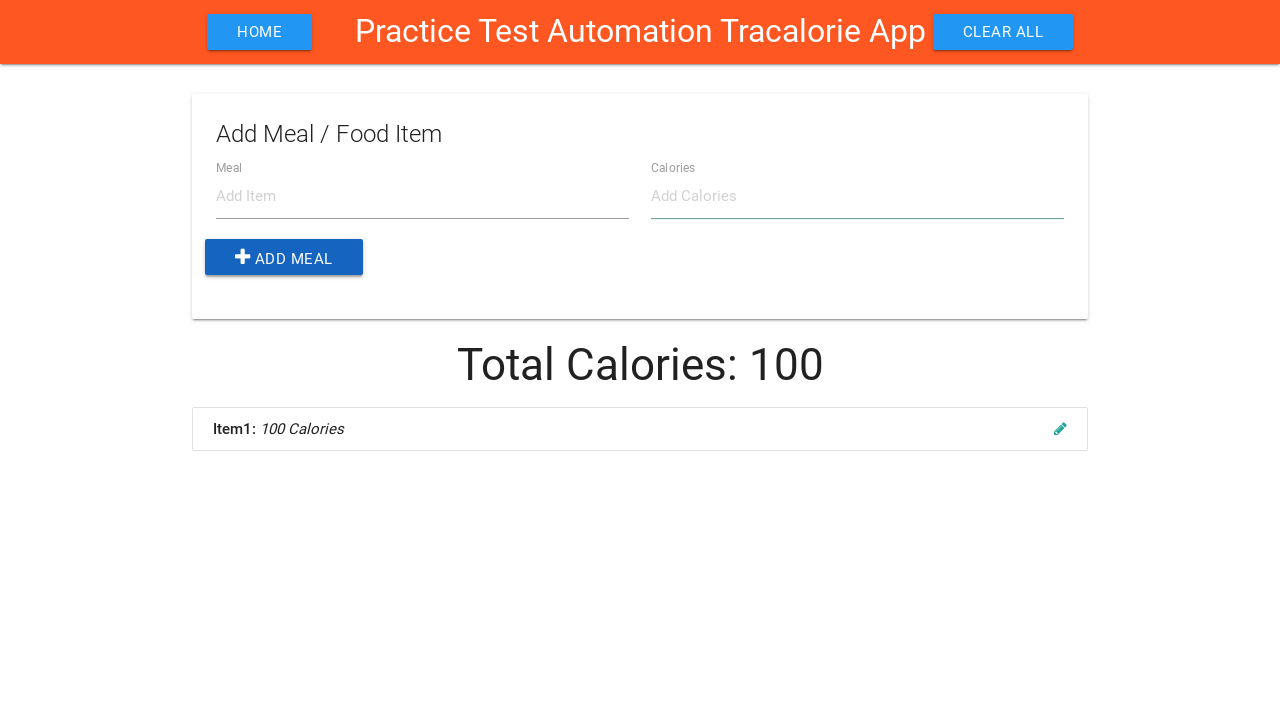

Filled item name field with 'Item2' on #item-name
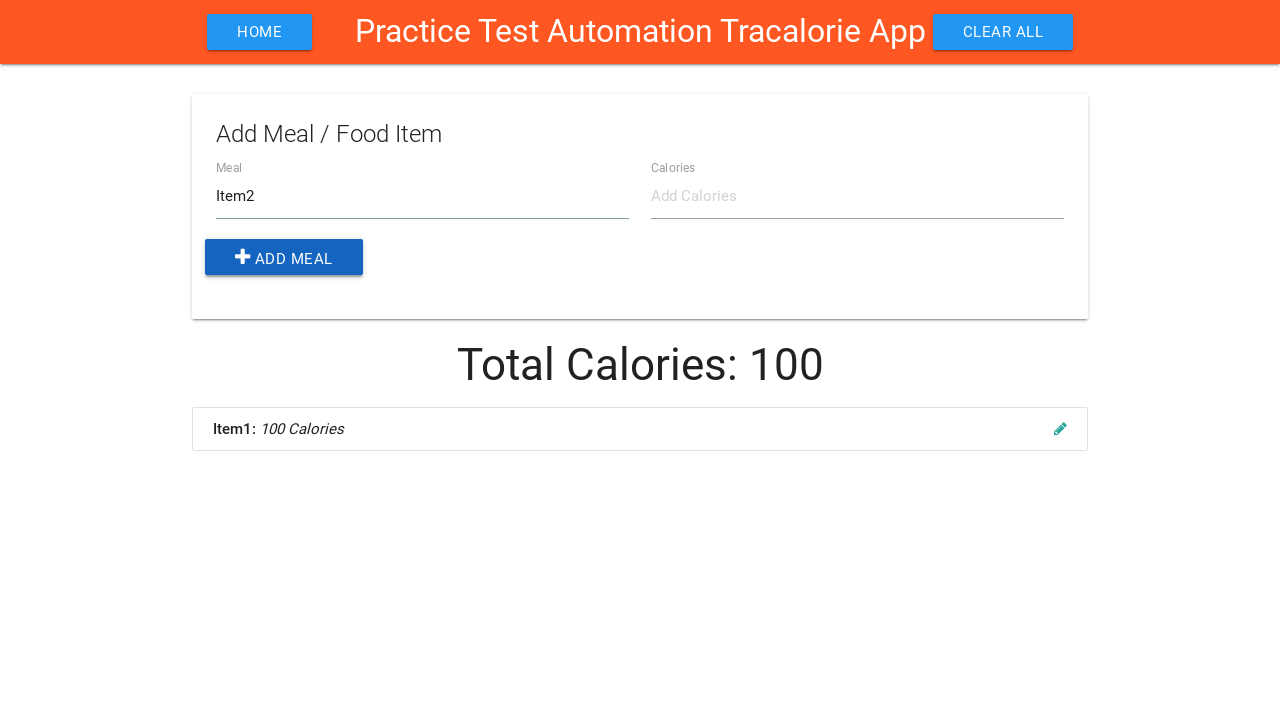

Filled calories field with '200' for Item2 on #item-calories
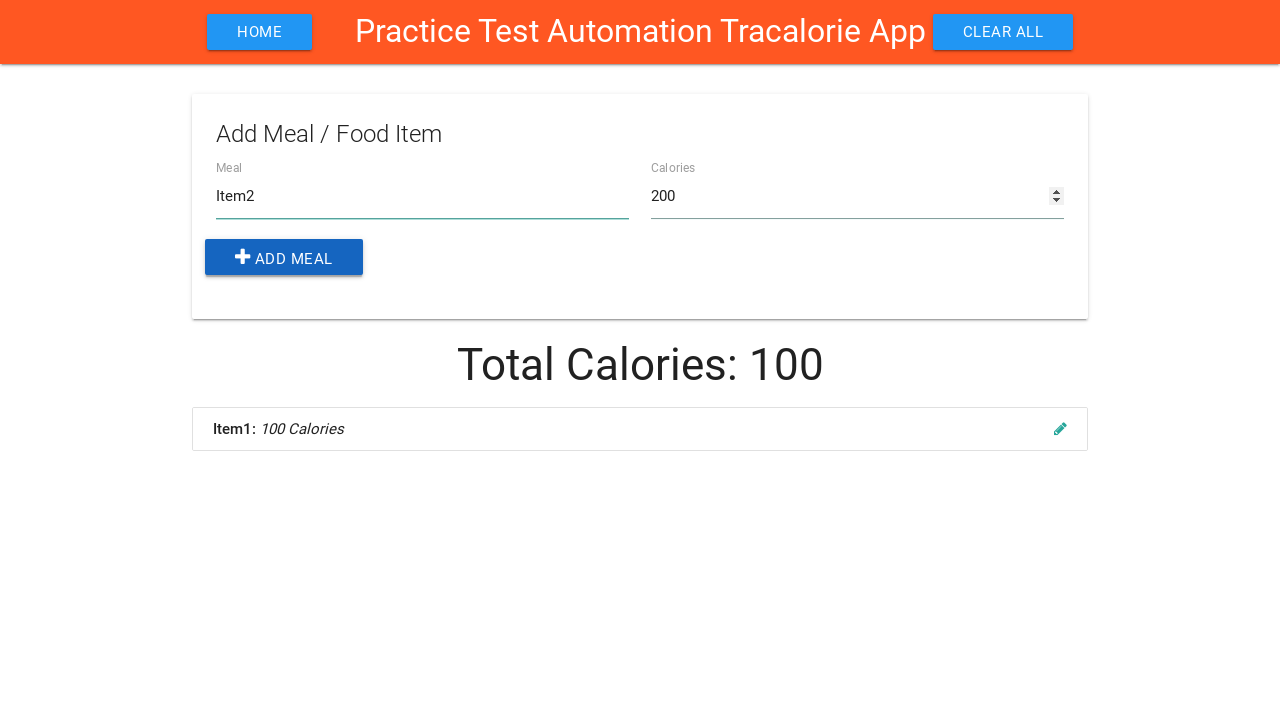

Clicked add button to add Item2 with 200 calories at (284, 257) on .add-btn
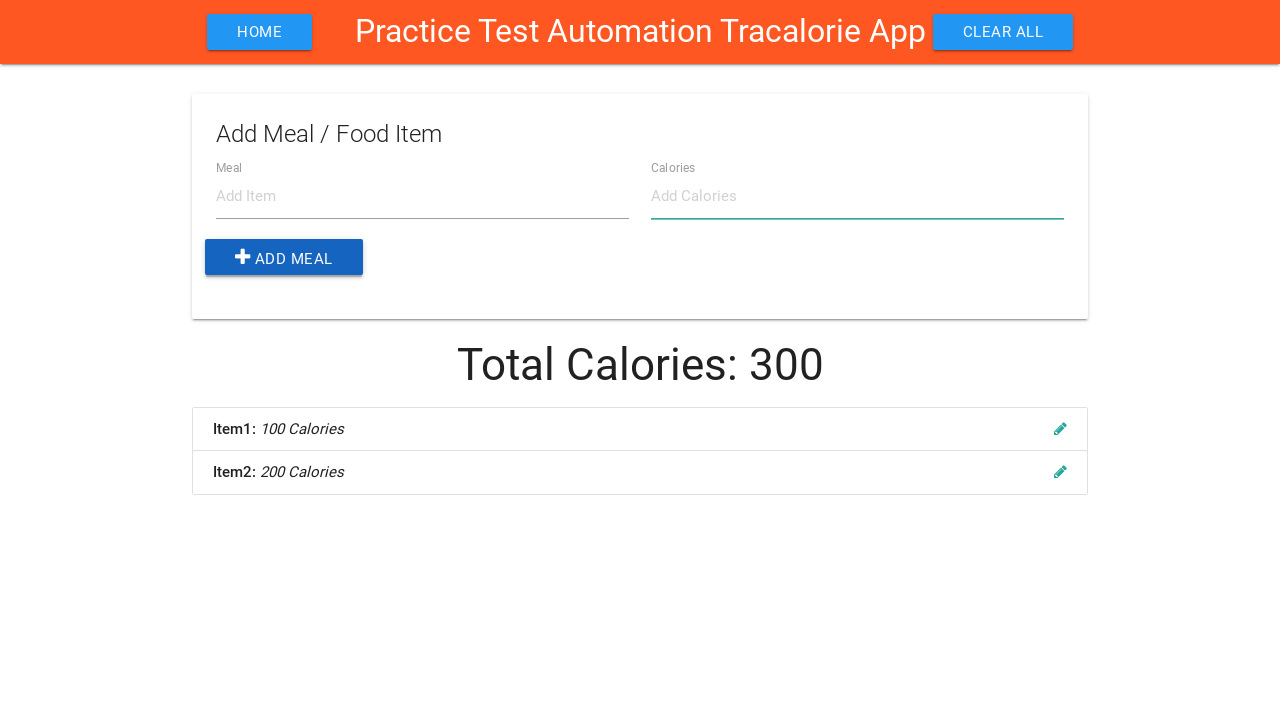

Filled item name field with 'Item3' on #item-name
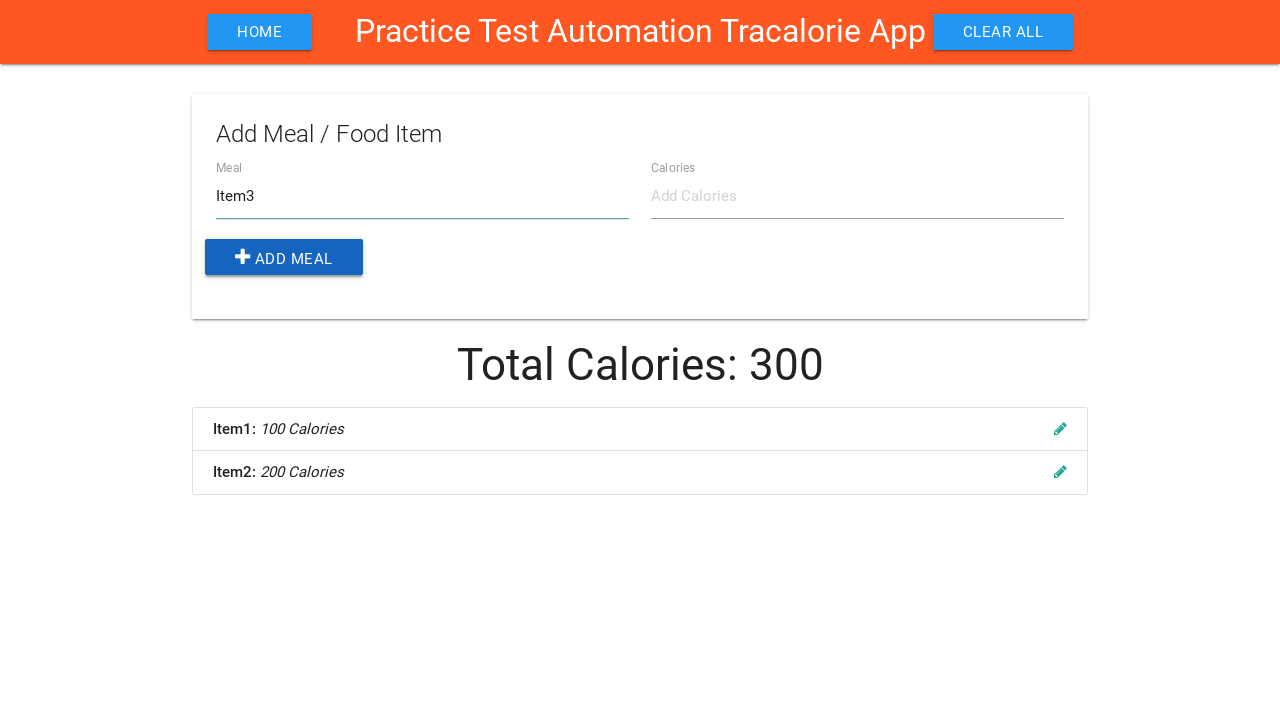

Filled calories field with '300' for Item3 on #item-calories
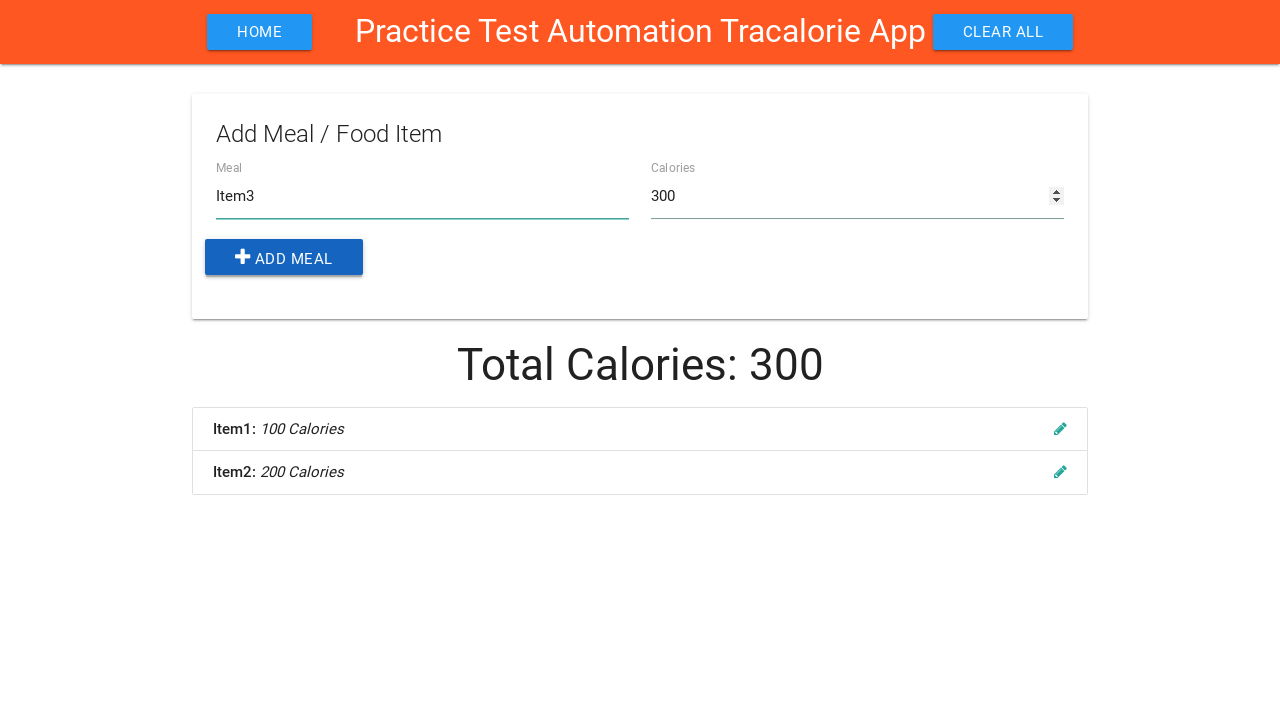

Clicked add button to add Item3 with 300 calories at (284, 257) on .add-btn
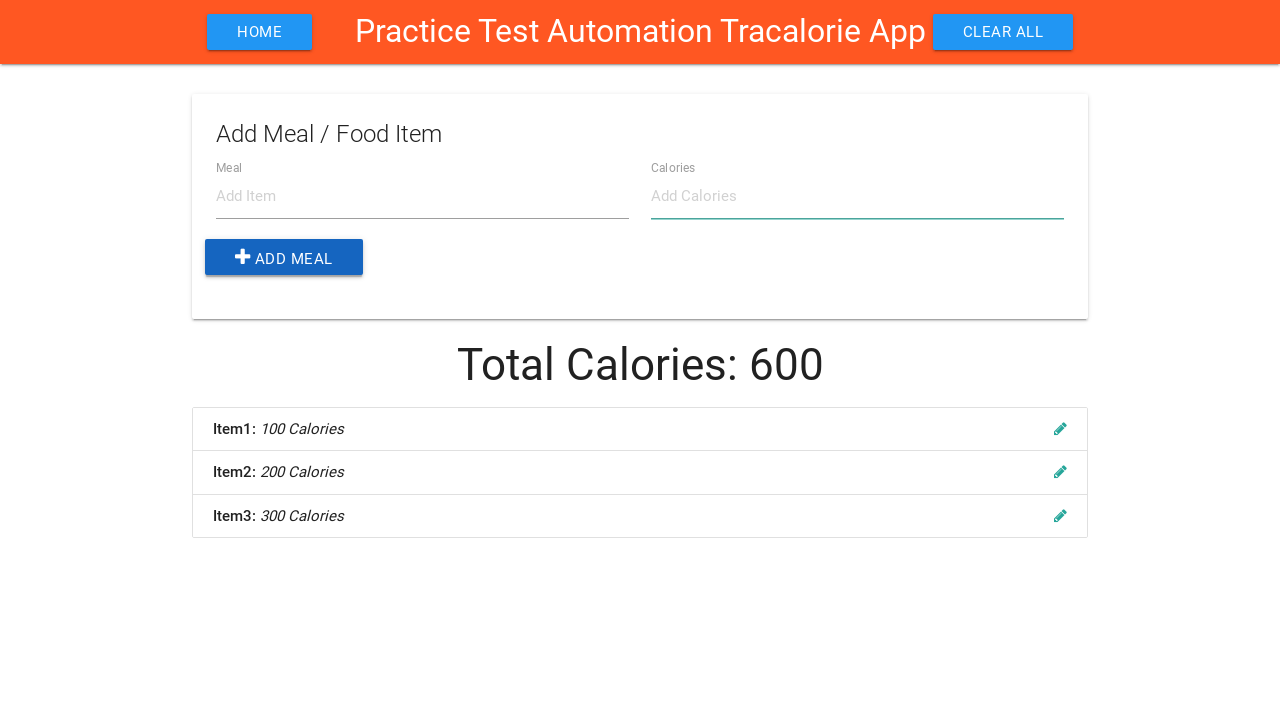

Filled item name field with 'Item4' on #item-name
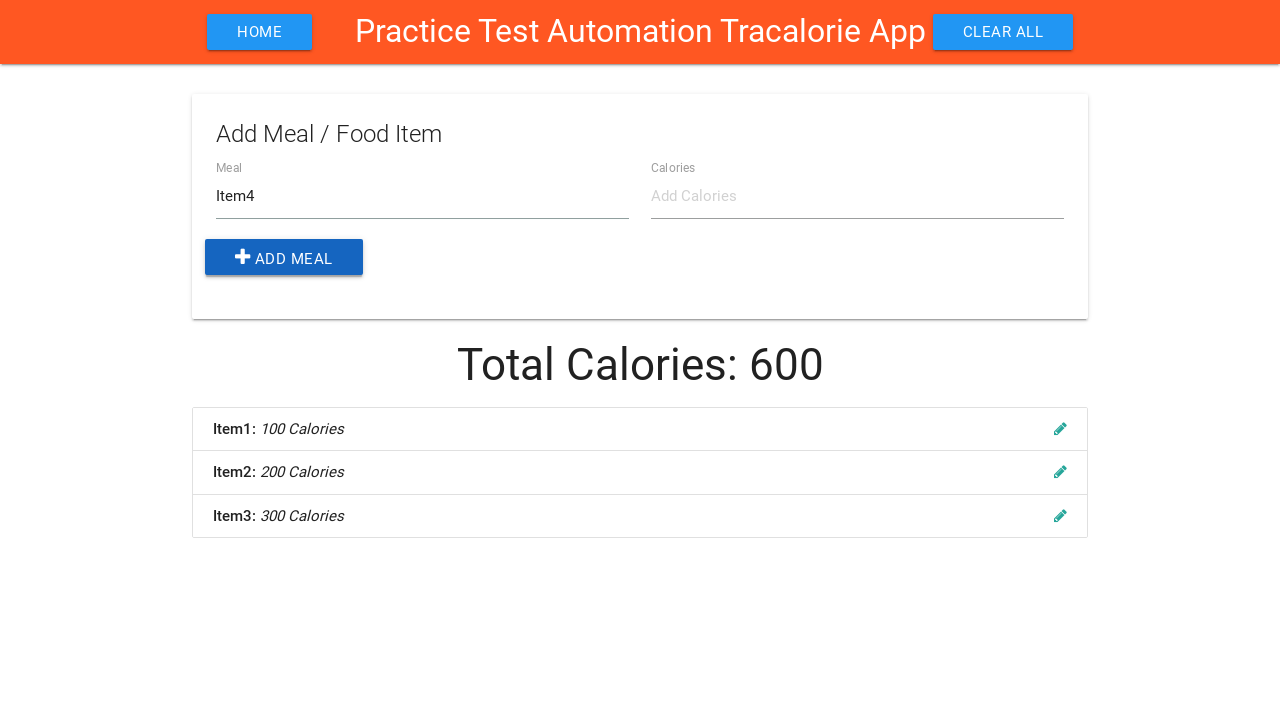

Filled calories field with '400' for Item4 on #item-calories
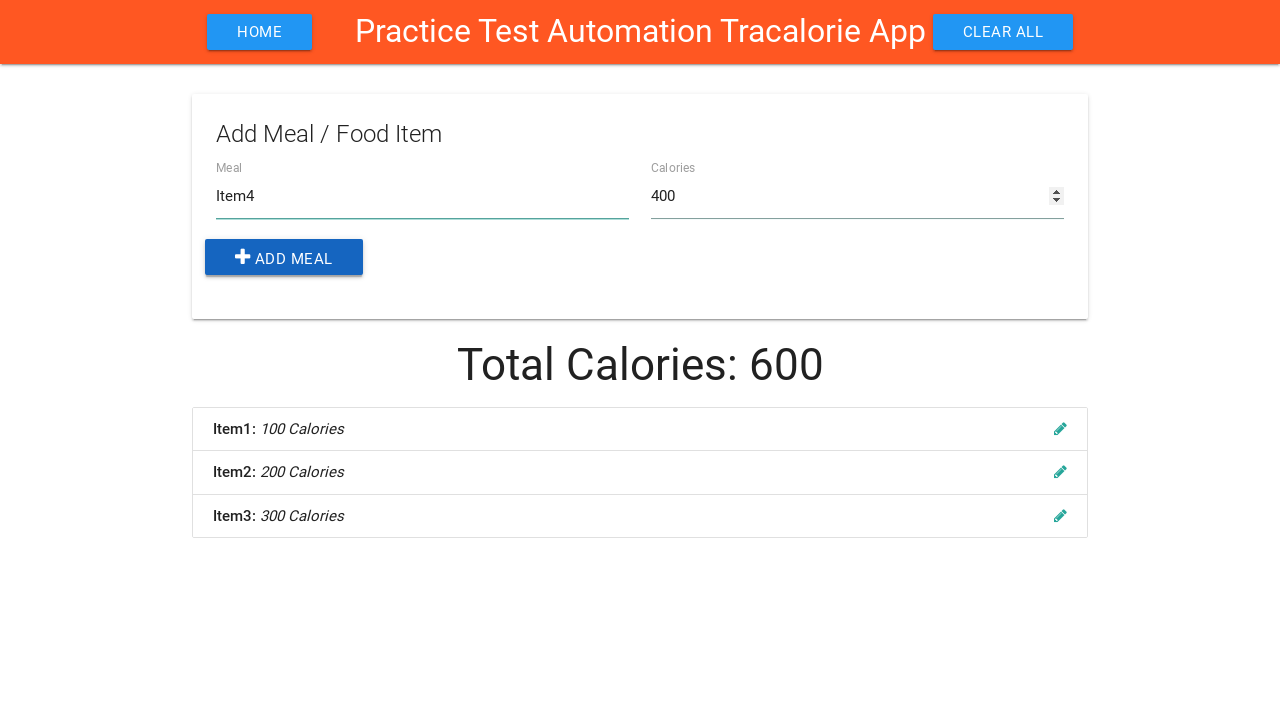

Clicked add button to add Item4 with 400 calories at (284, 257) on .add-btn
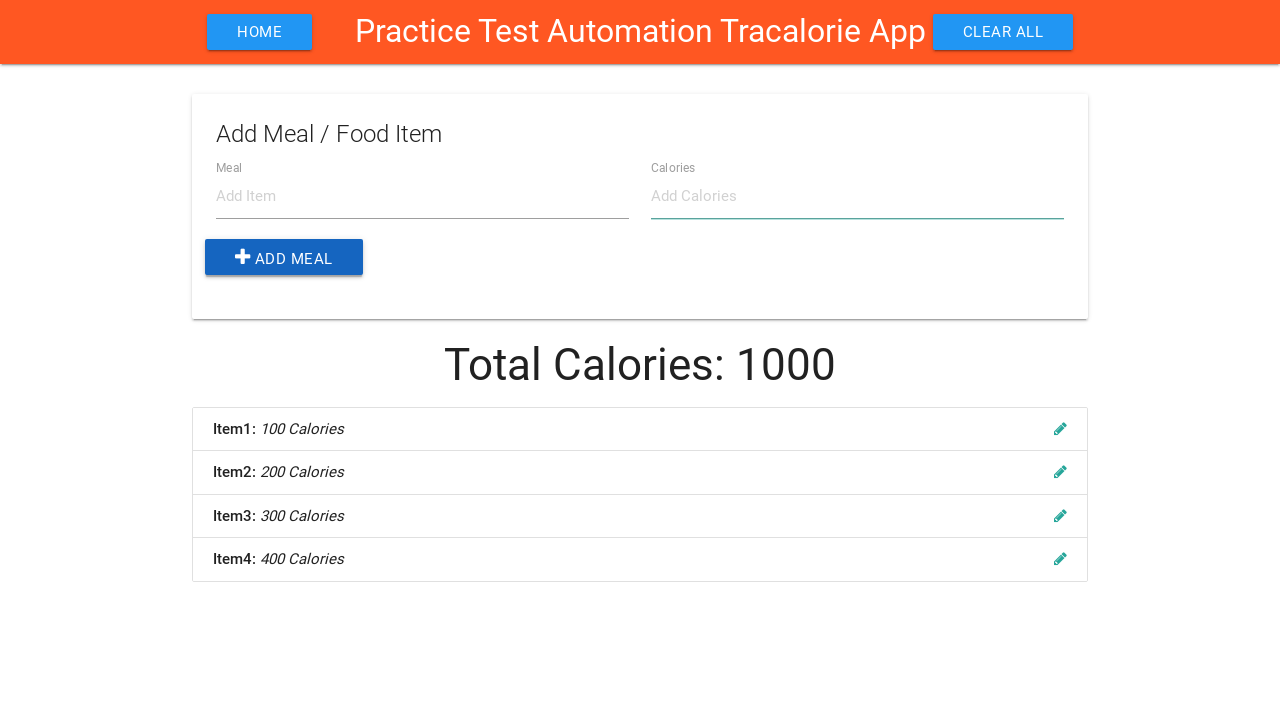

Total calories element is now visible (sum of 100+200+300+400 = 1000)
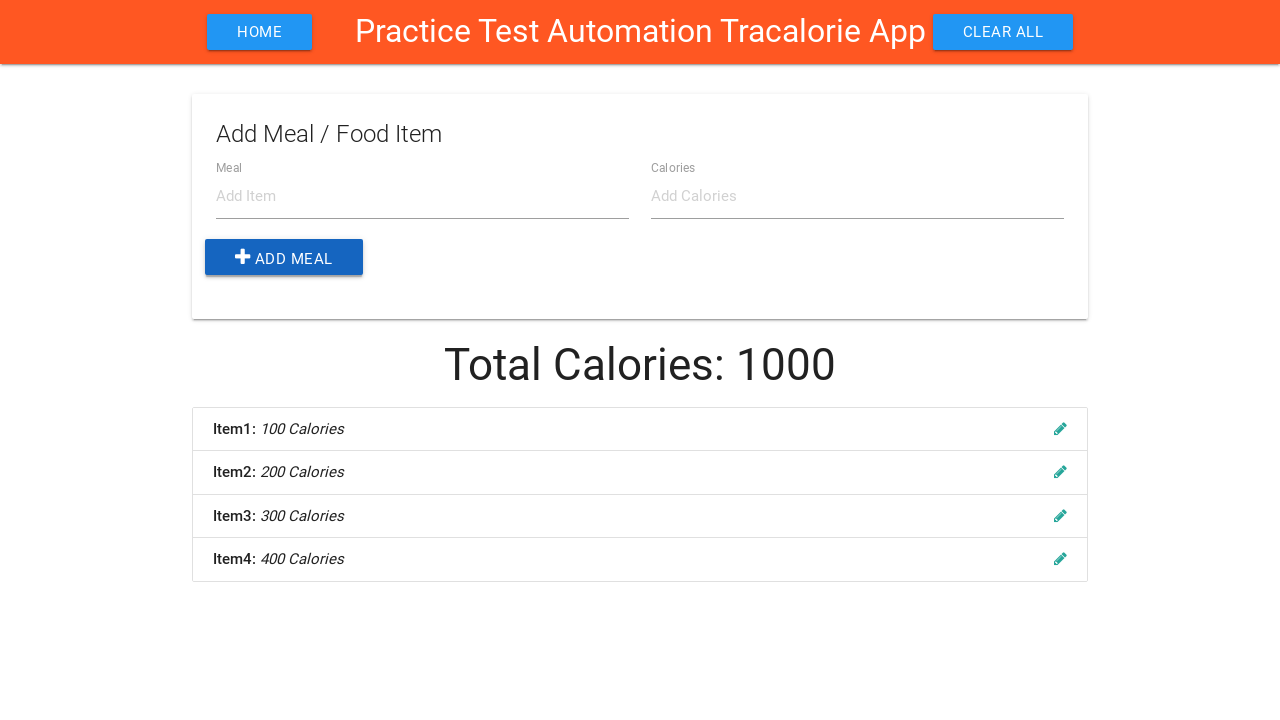

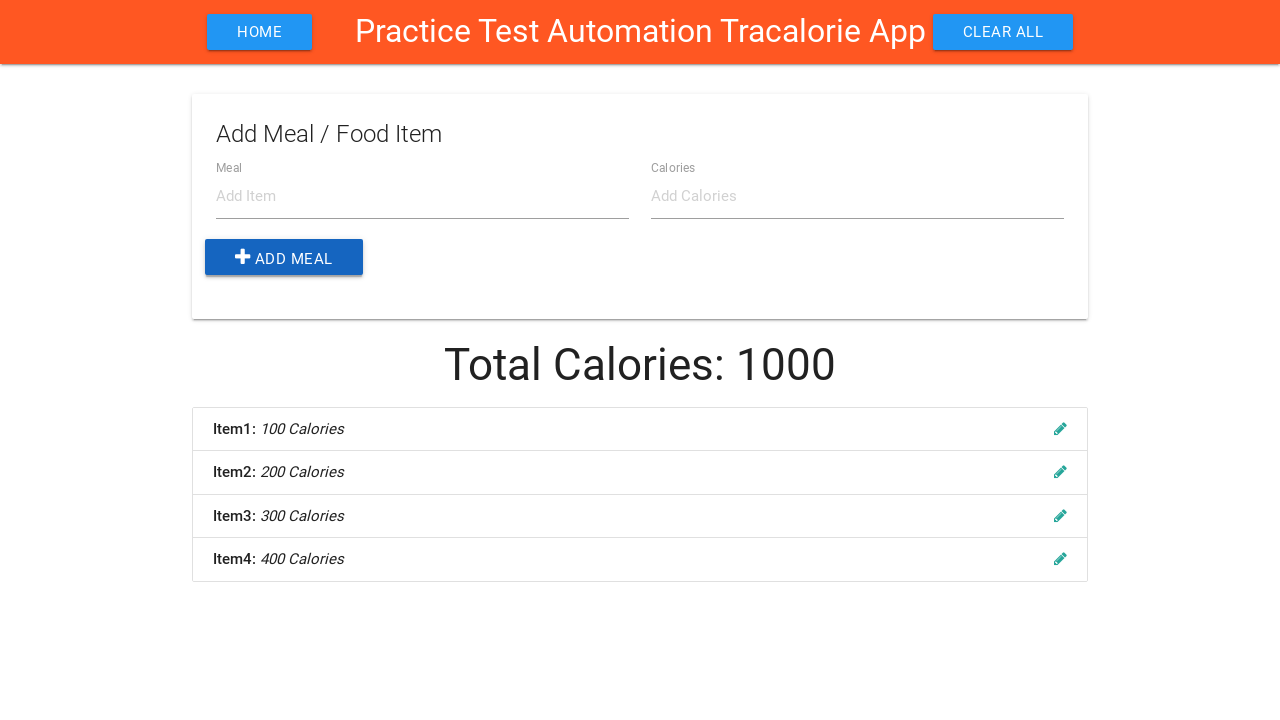